Navigates to W3Schools homepage and clicks on "Where to Start" link to verify the page header

Starting URL: https://www.w3schools.com/

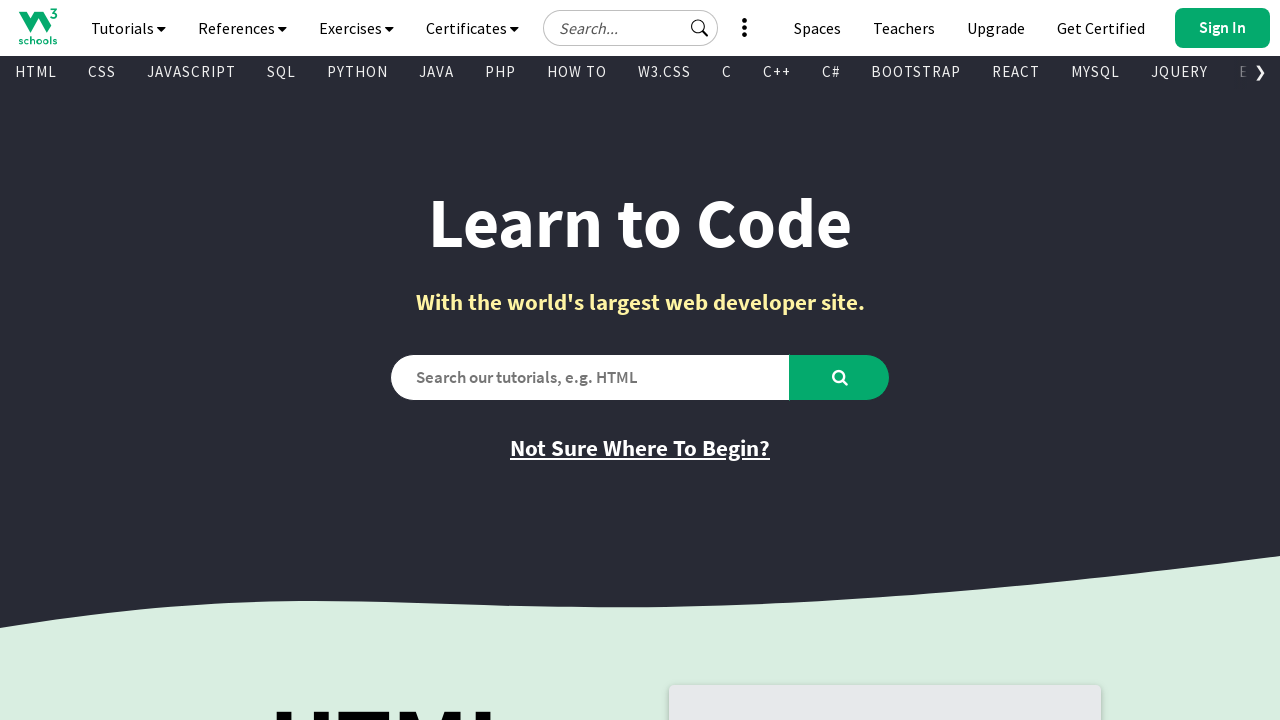

Navigated to W3Schools homepage
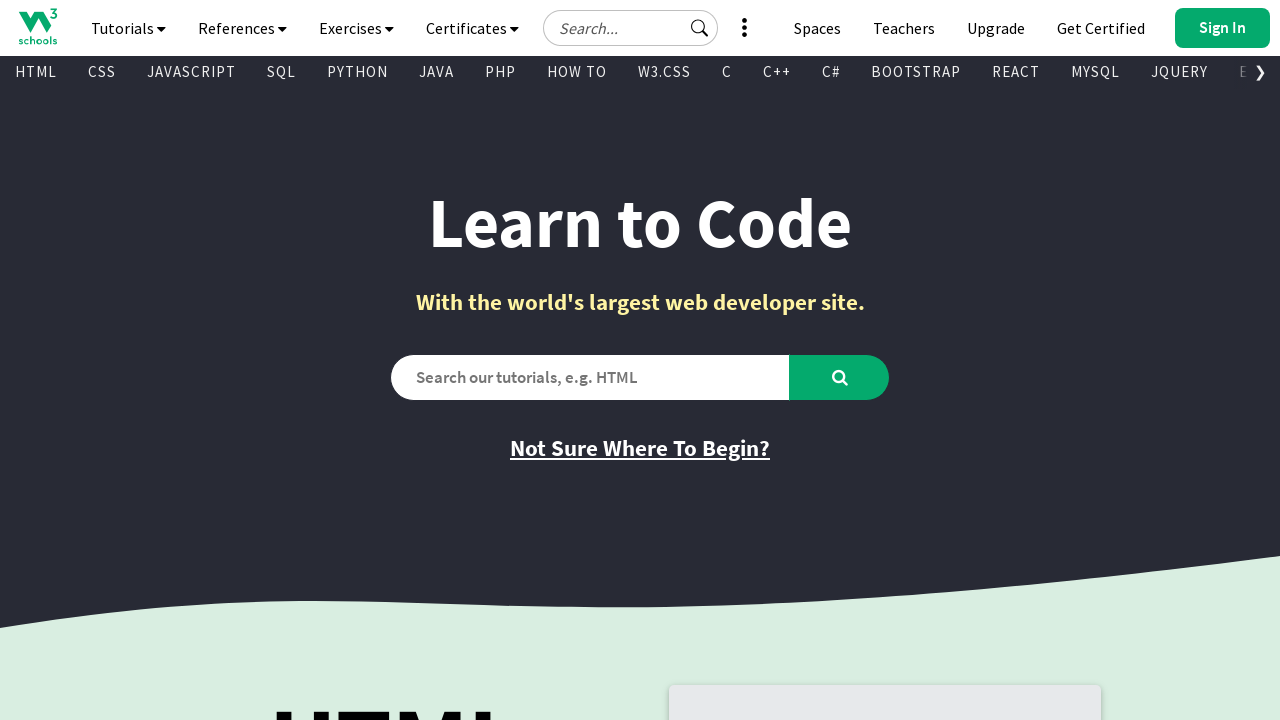

Clicked on 'Where to Start' link at (640, 448) on xpath=//a[@href = 'where_to_start.asp']
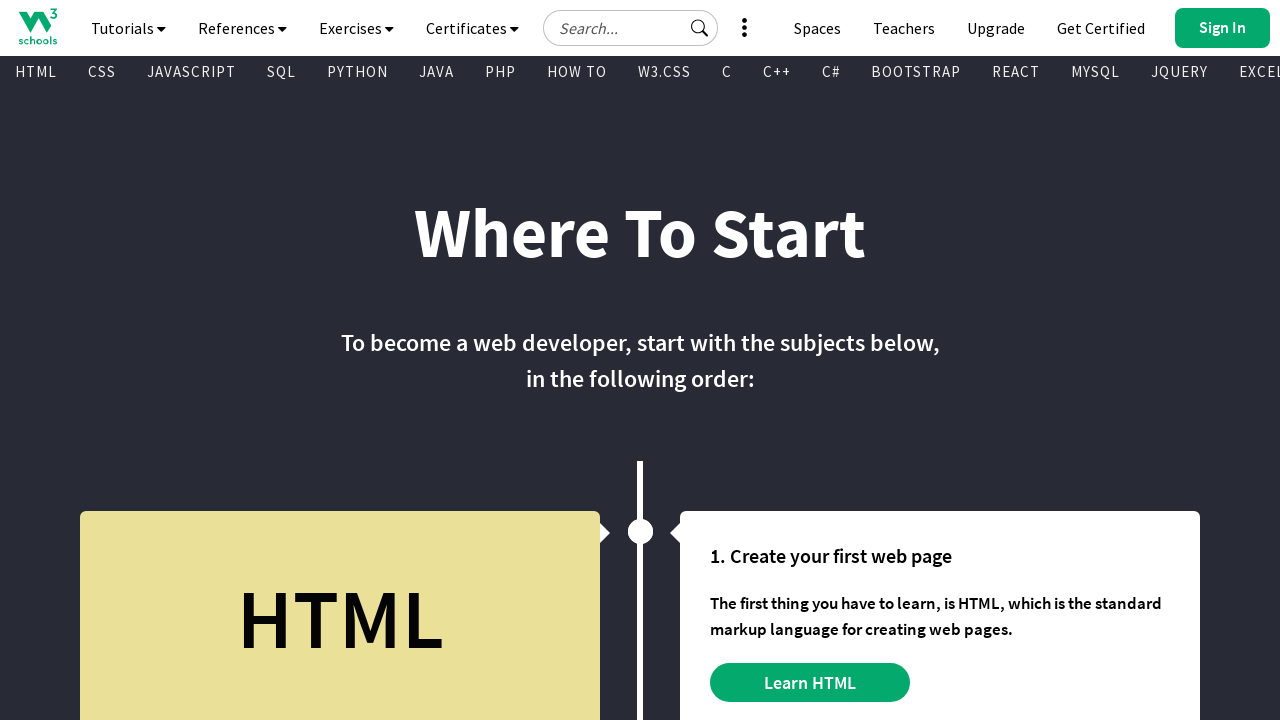

Waited for 'Where To Start' header to load
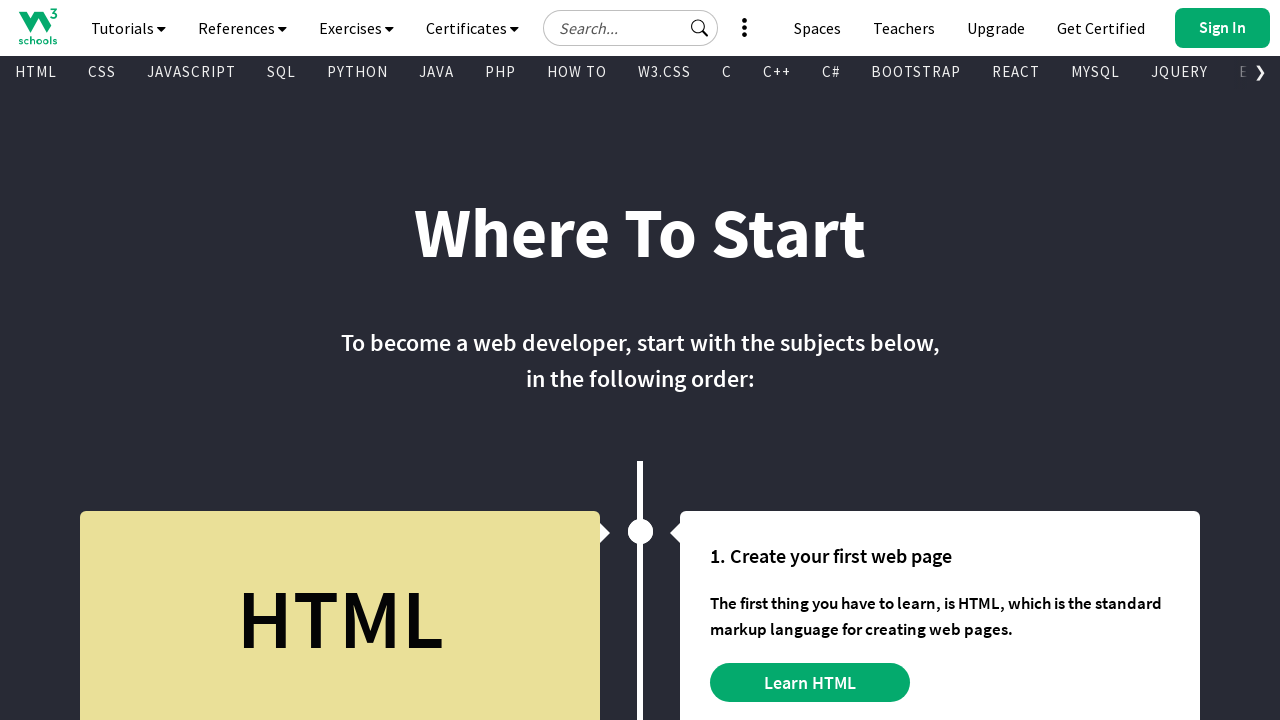

Located the h1 header element
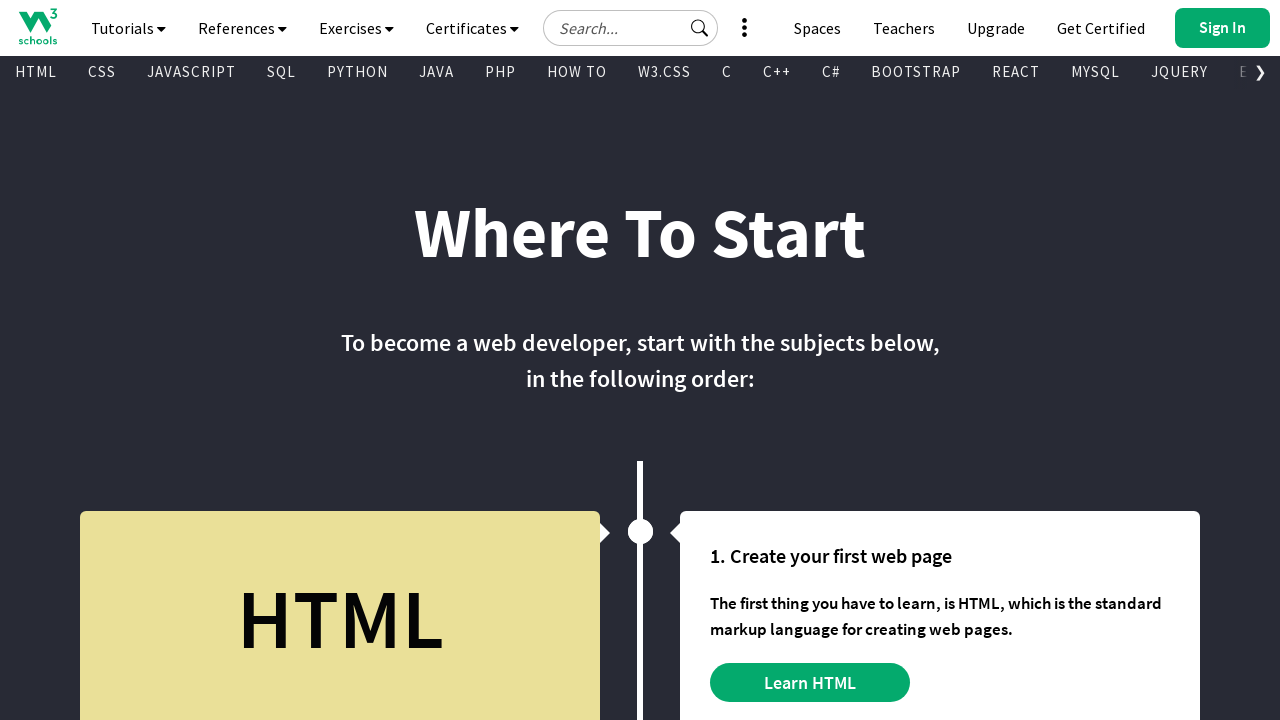

Verified h1 header text equals 'Where To Start'
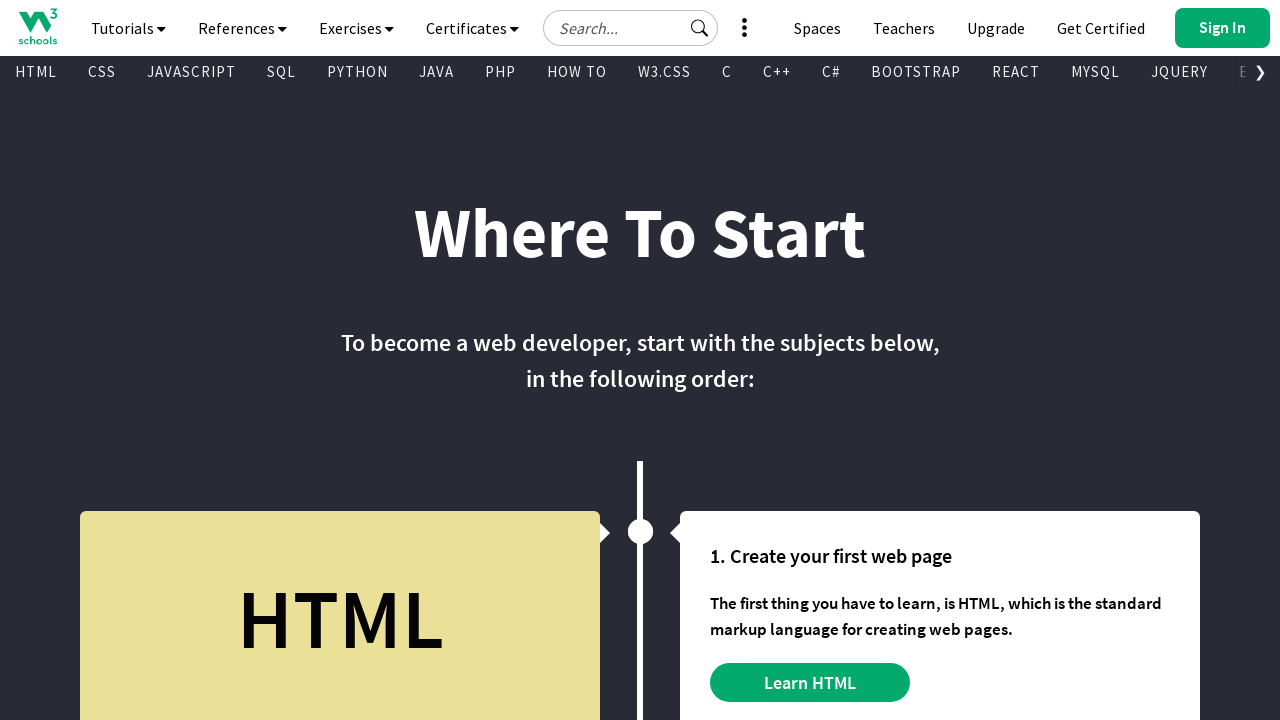

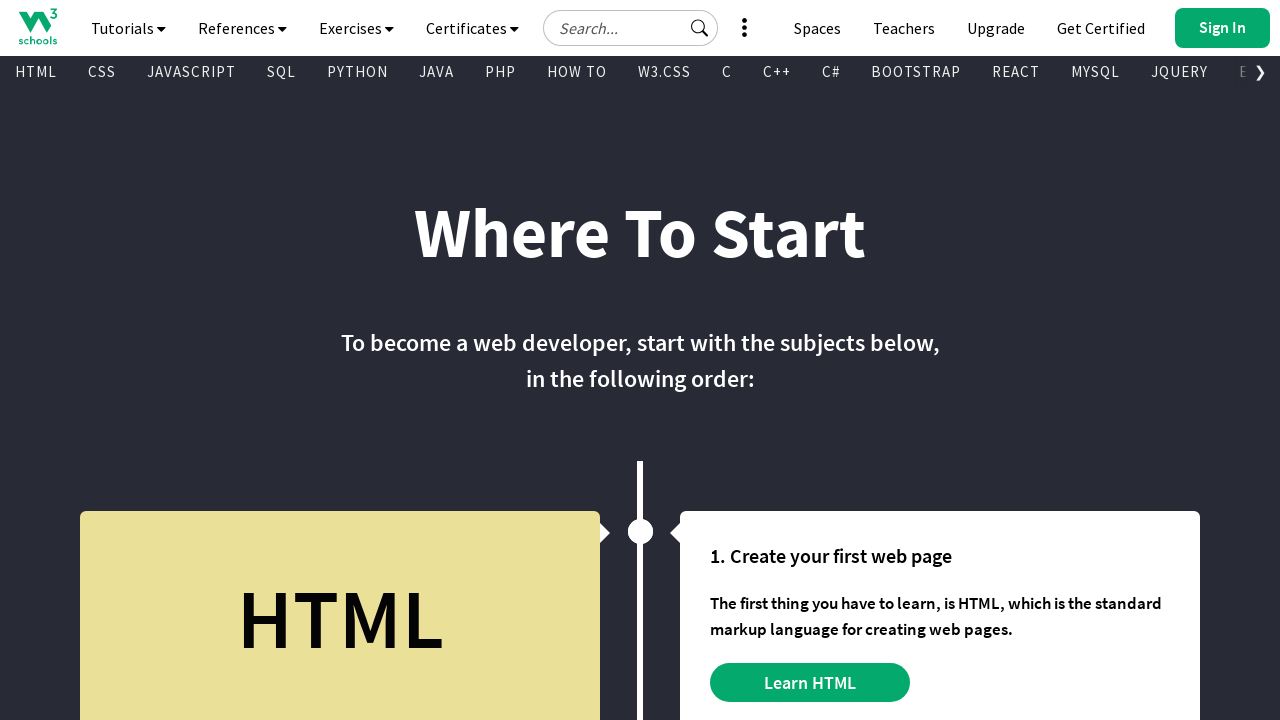